Tests clicking a JS Confirm button, accepting the confirm dialog, and verifying the result shows "Ok" was clicked.

Starting URL: https://the-internet.herokuapp.com/javascript_alerts

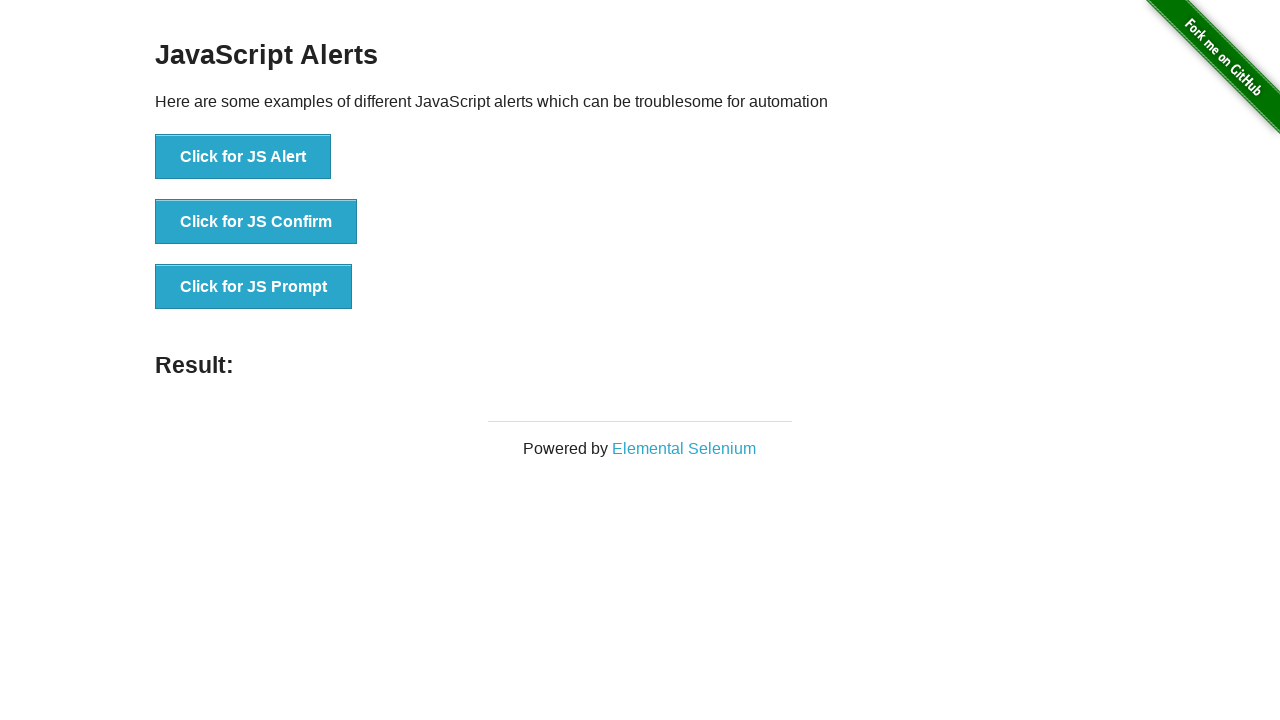

Set up dialog handler to accept confirm dialogs
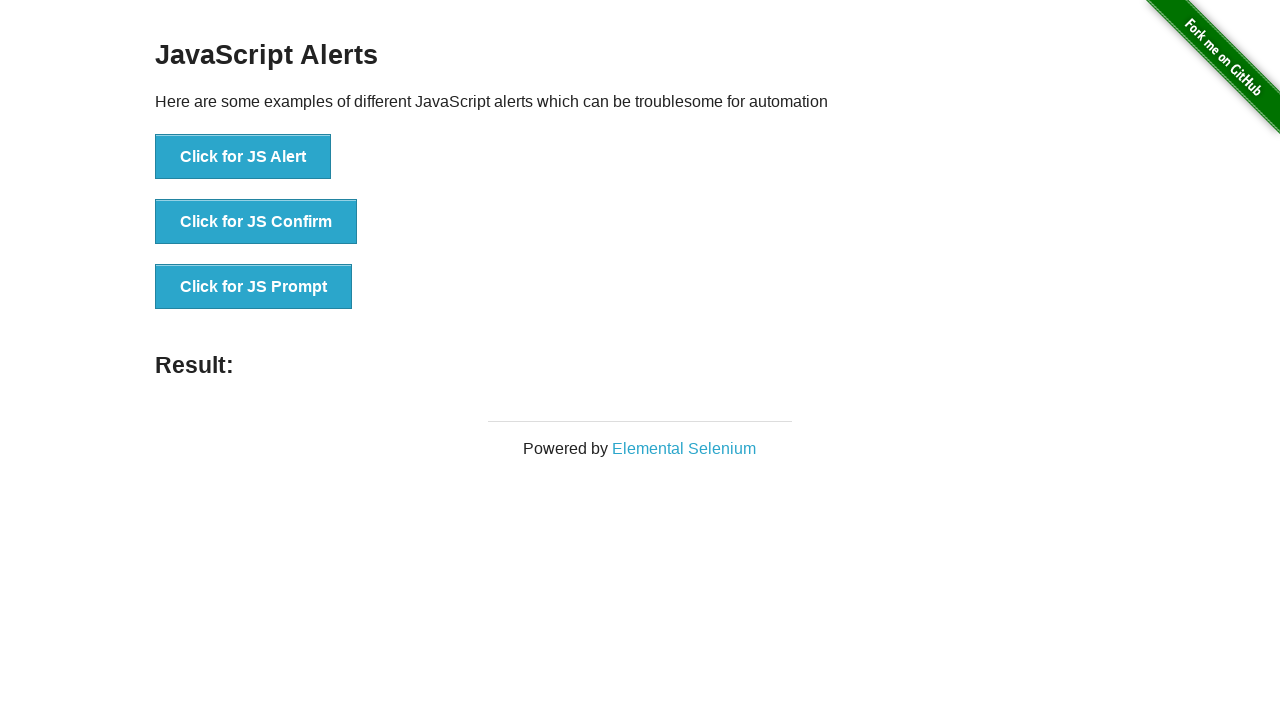

Clicked the JS Confirm button at (256, 222) on xpath=//*[@id='content']/div/ul/li[2]/button
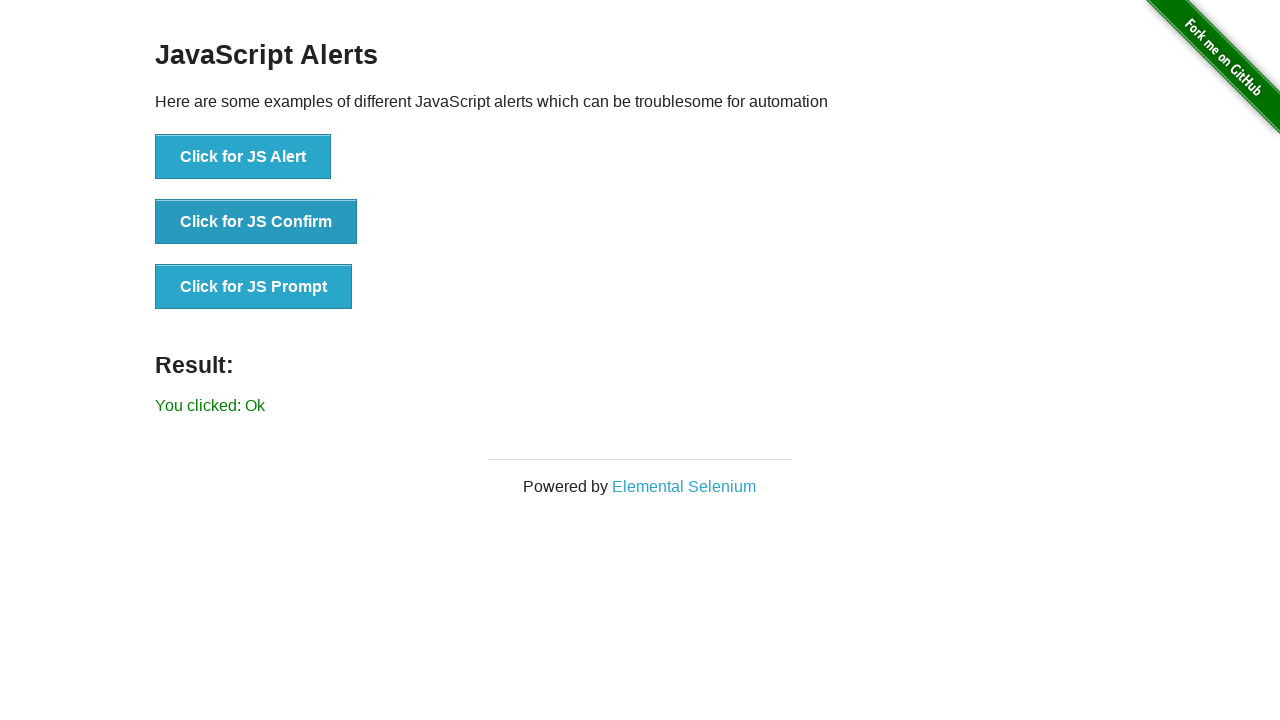

Result element loaded after accepting confirm dialog
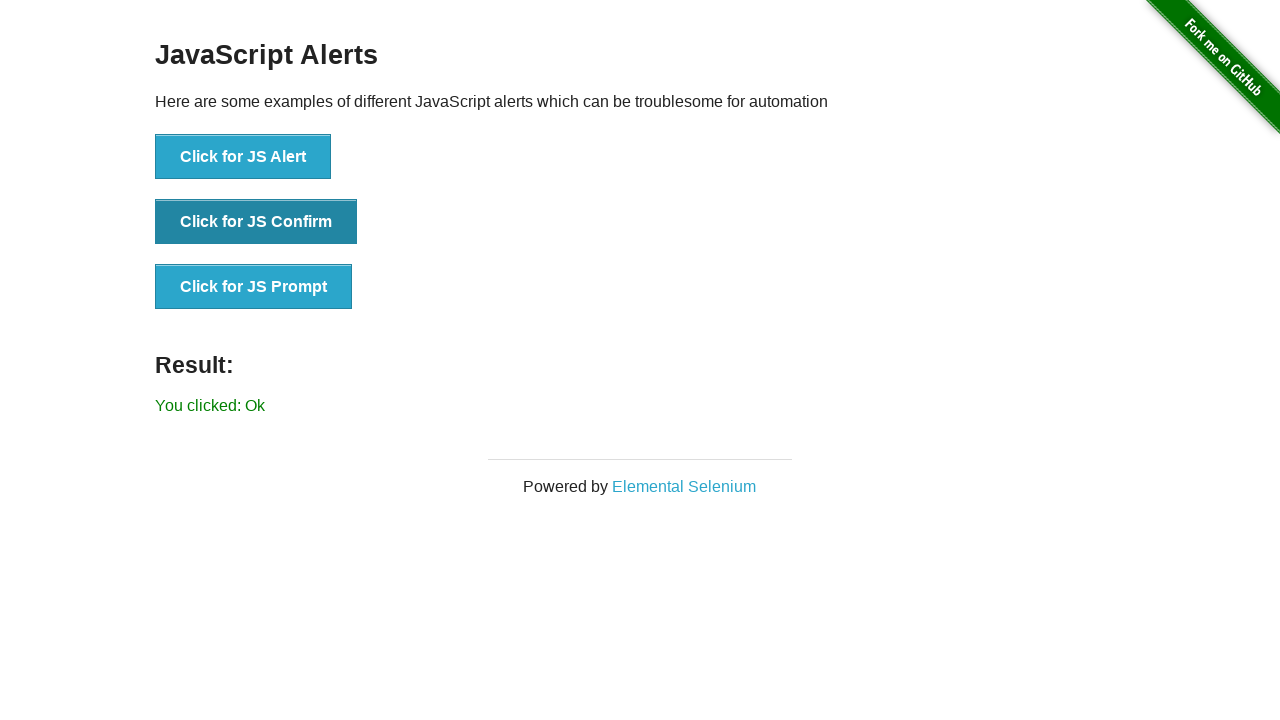

Retrieved result text from page
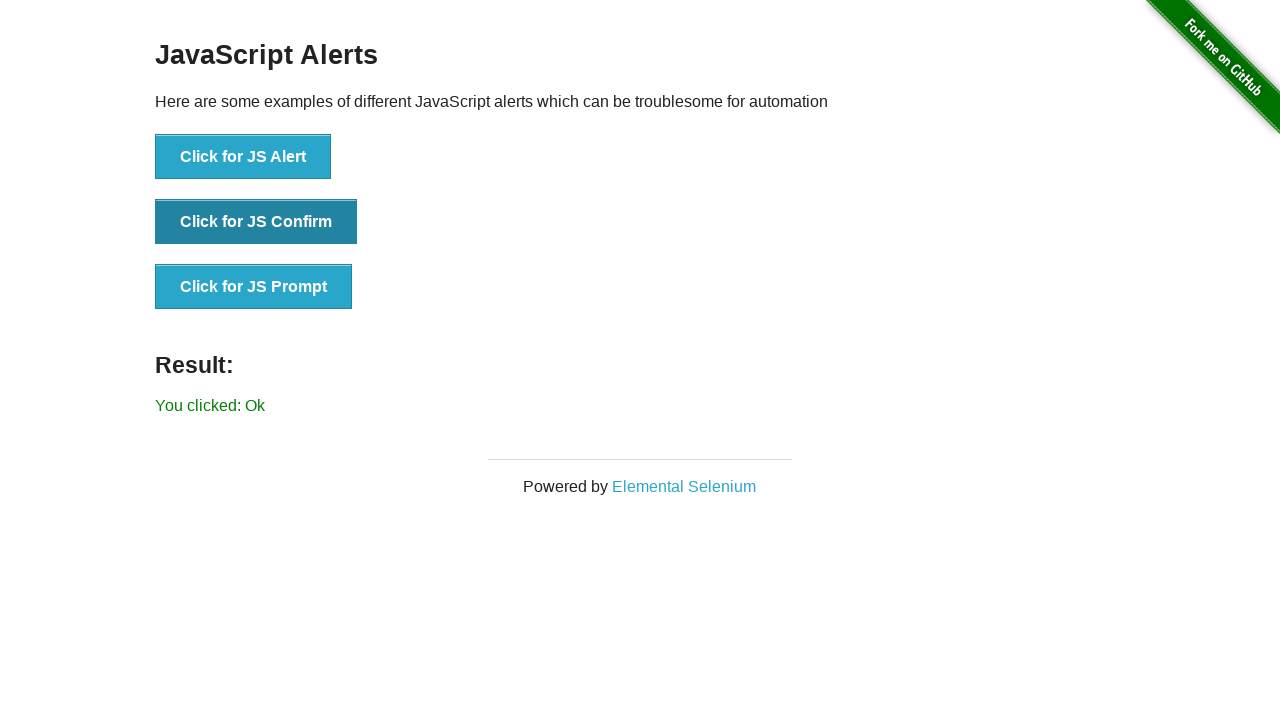

Verified result text is 'You clicked: Ok'
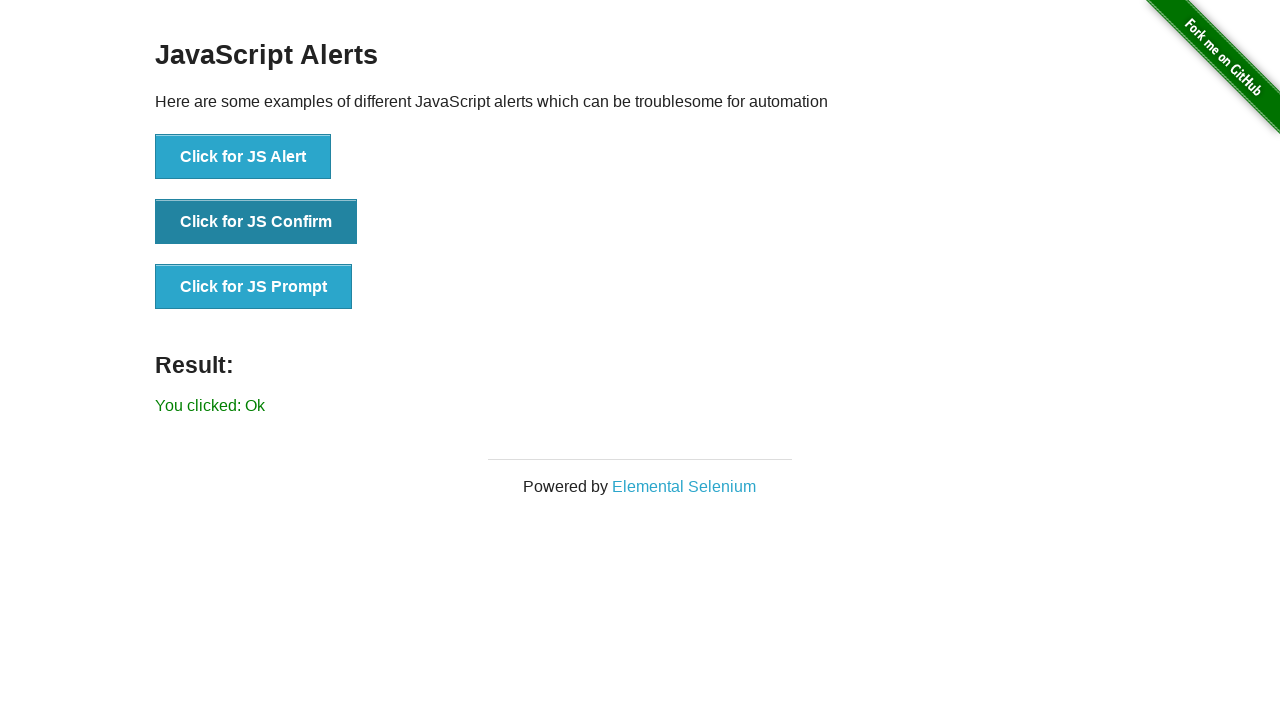

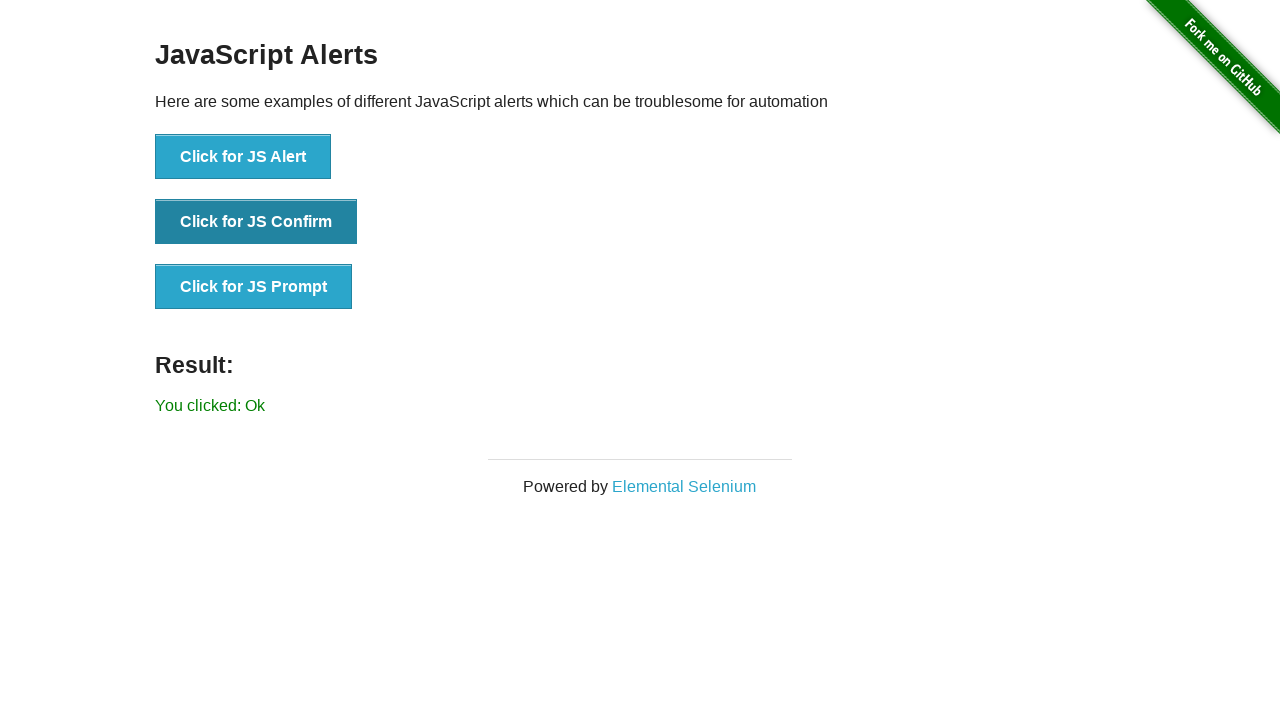